Tests dynamic loading page by clicking Start button and attempting to verify text with incorrect locator to demonstrate timeout exception

Starting URL: https://the-internet.herokuapp.com/dynamic_loading/1

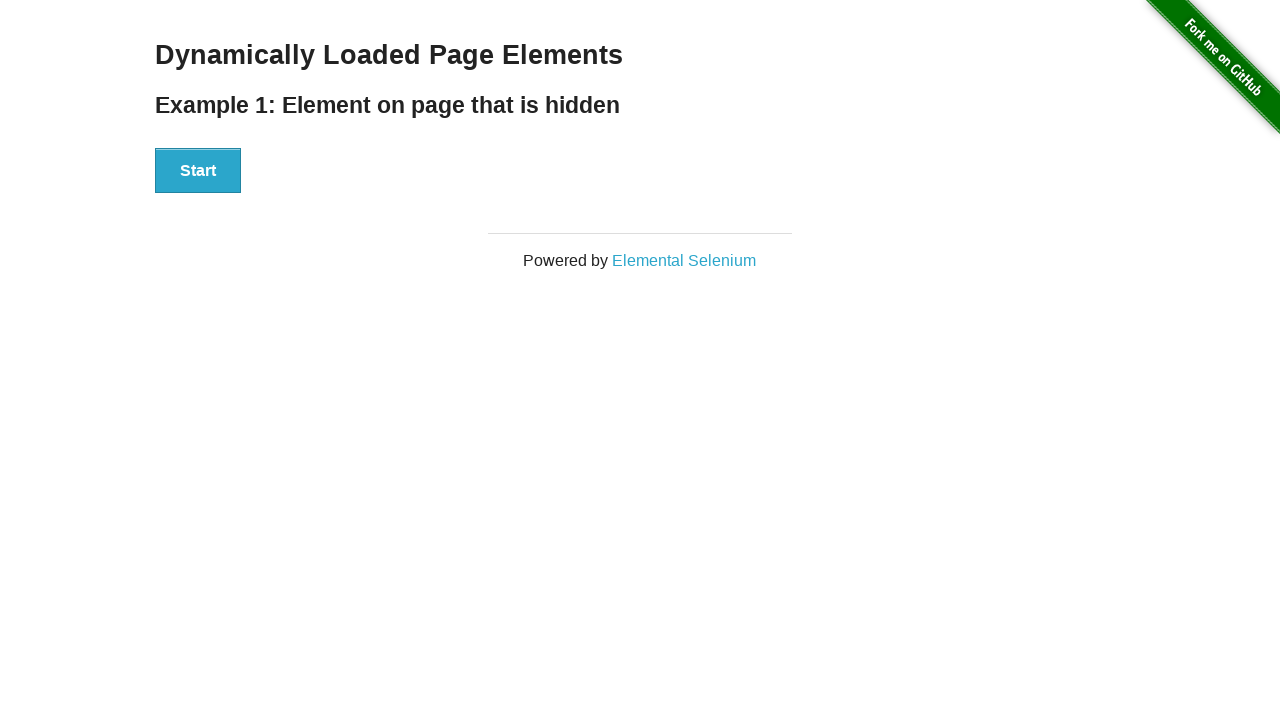

Navigated to dynamic loading page
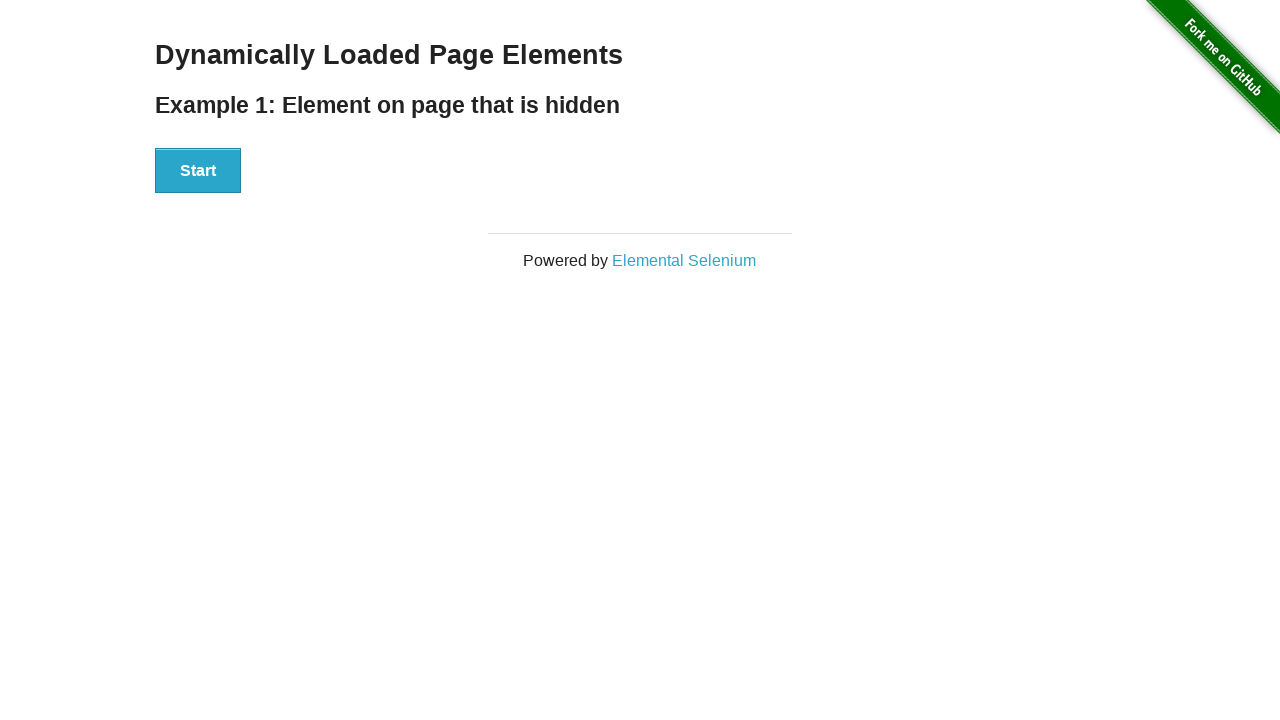

Clicked Start button at (198, 171) on xpath=//button
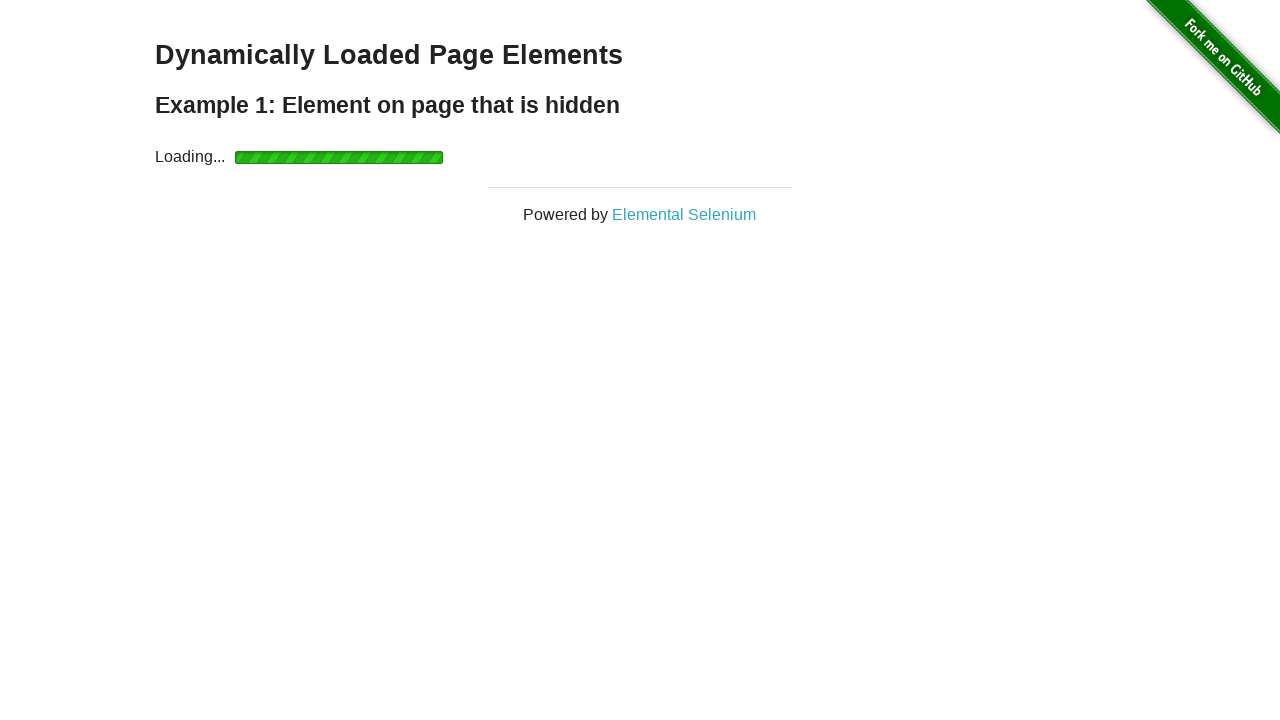

Timeout exception caught - incorrect locator caused wait to fail as expected
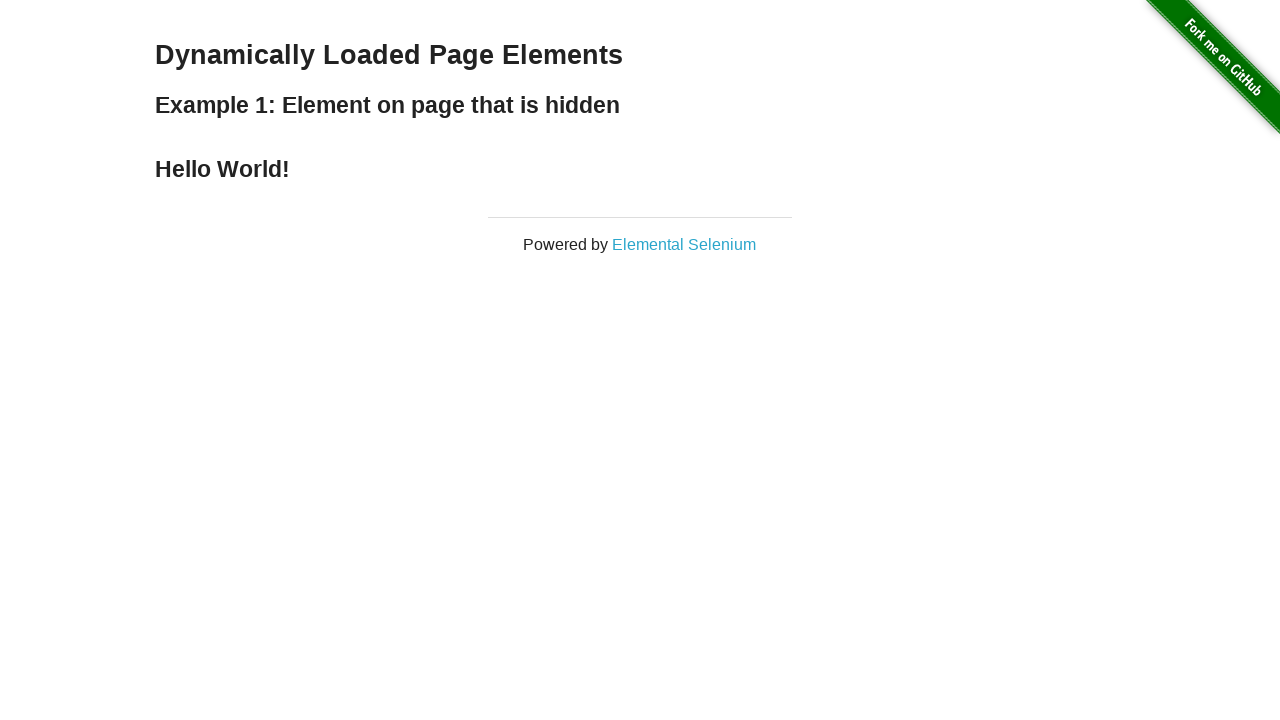

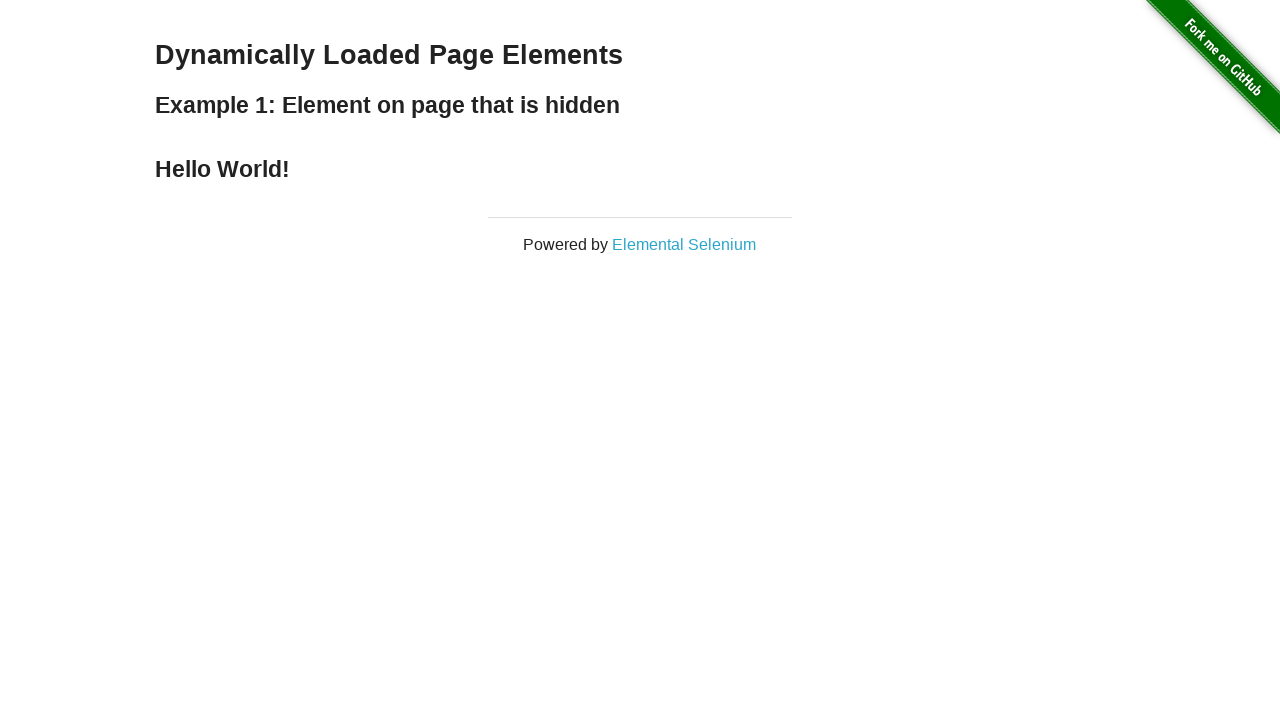